Navigates to the WiseQuarter website homepage

Starting URL: https://www.wisequarter.com

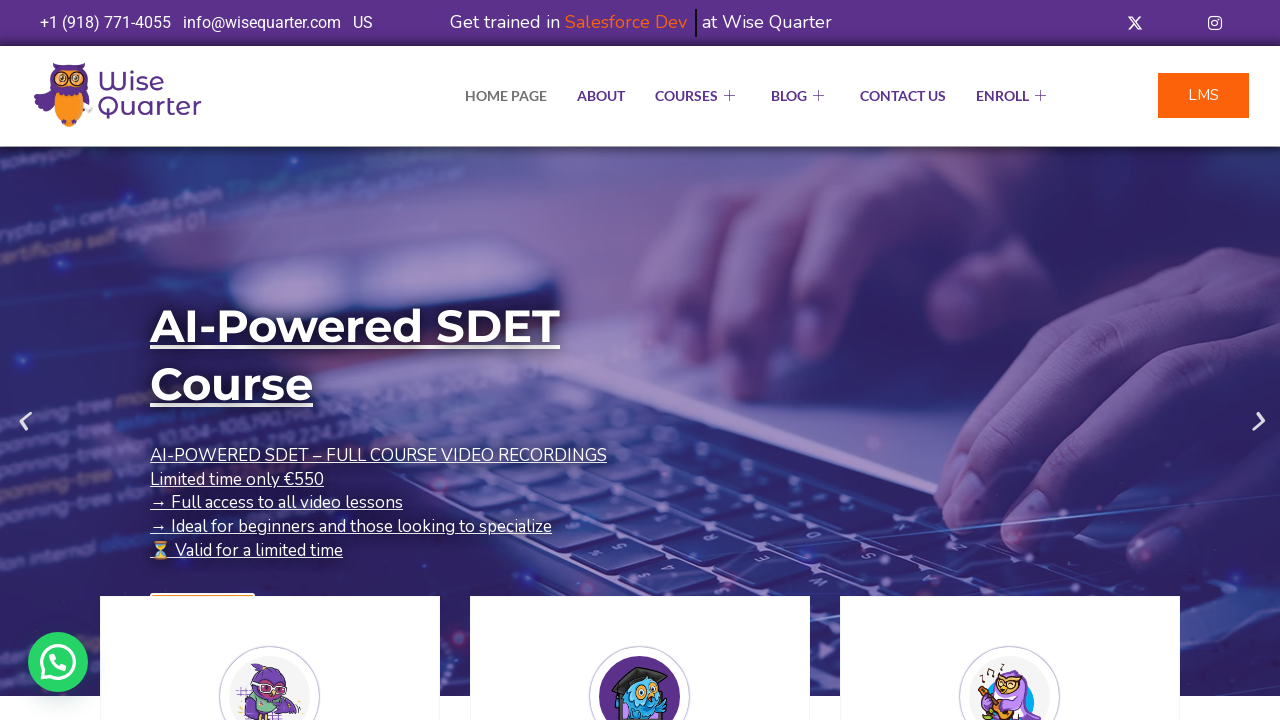

Waited for WiseQuarter homepage to load (domcontentloaded state)
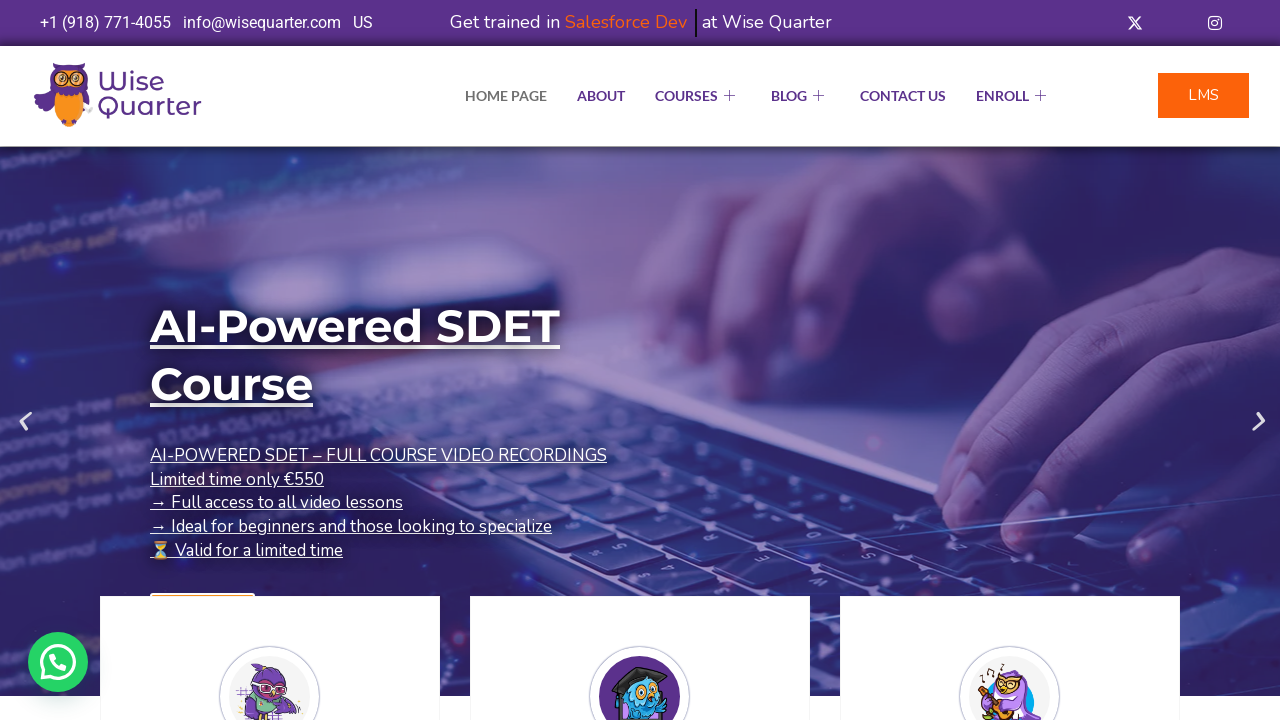

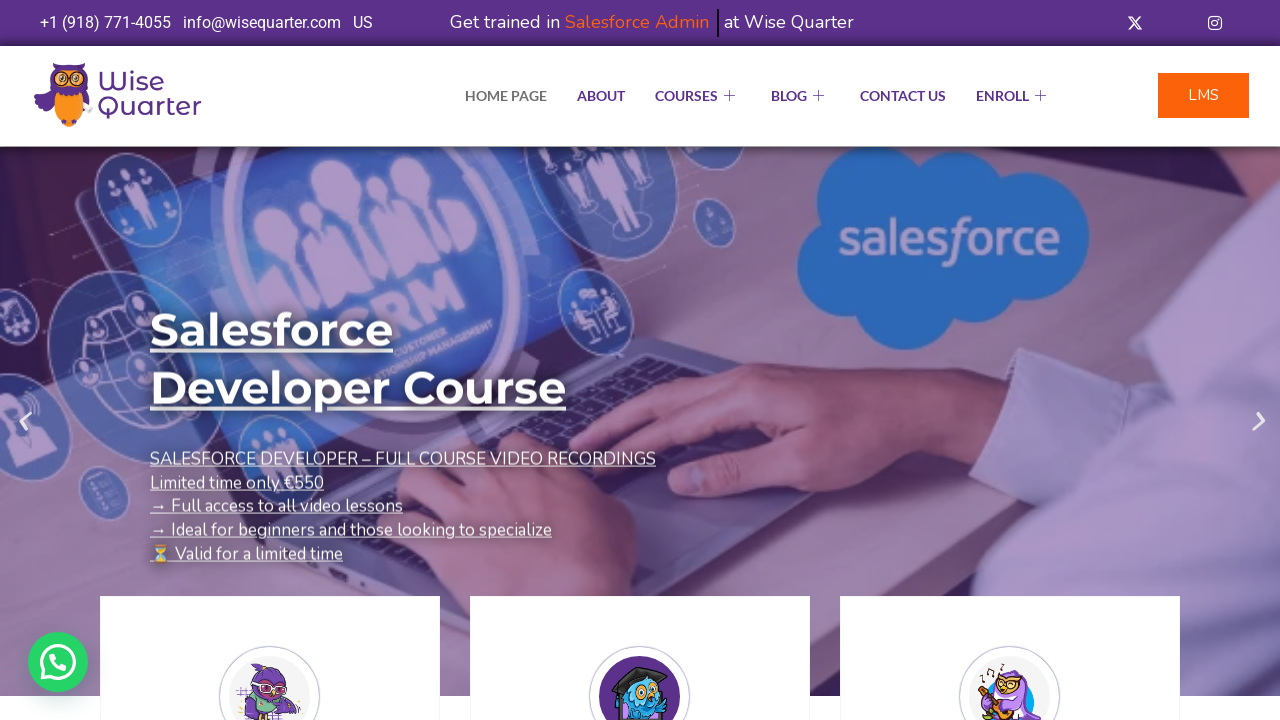